Tests the complete flight booking flow on BlazeDemo by selecting departure/arrival cities, choosing a flight, filling passenger details, and confirming the booking

Starting URL: https://blazedemo.com/

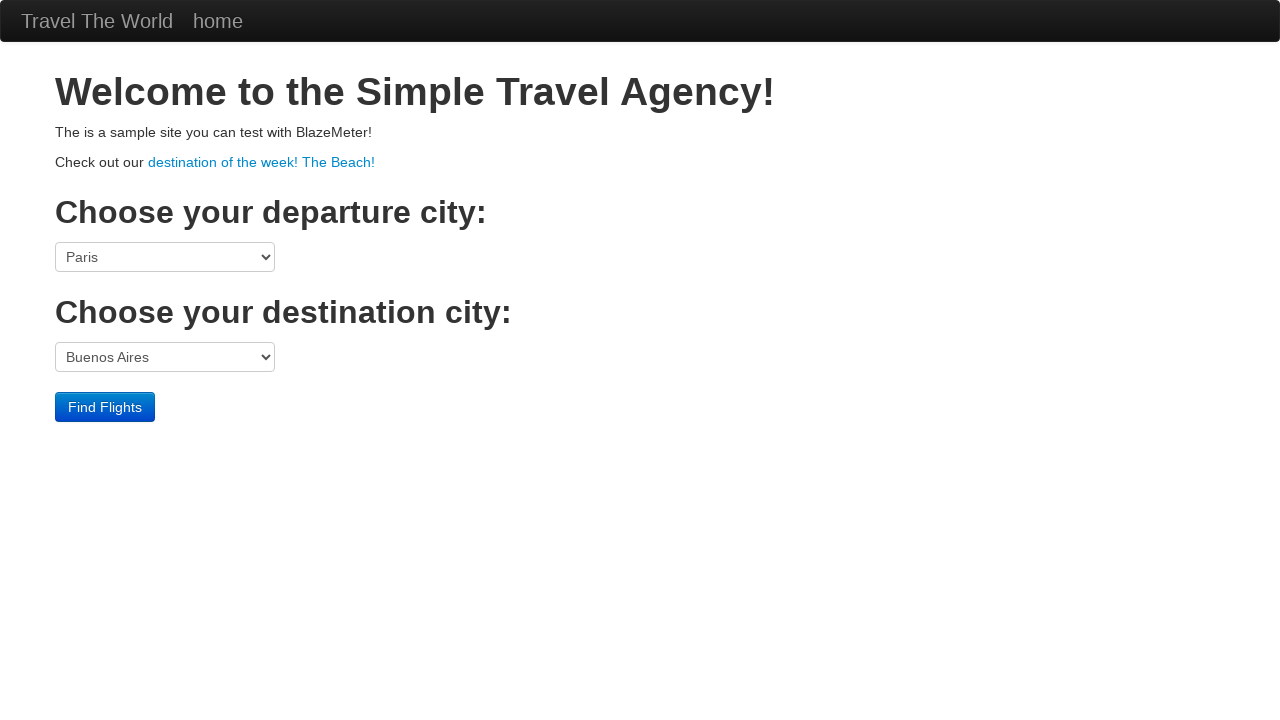

Clicked departure city dropdown at (165, 257) on select[name='fromPort']
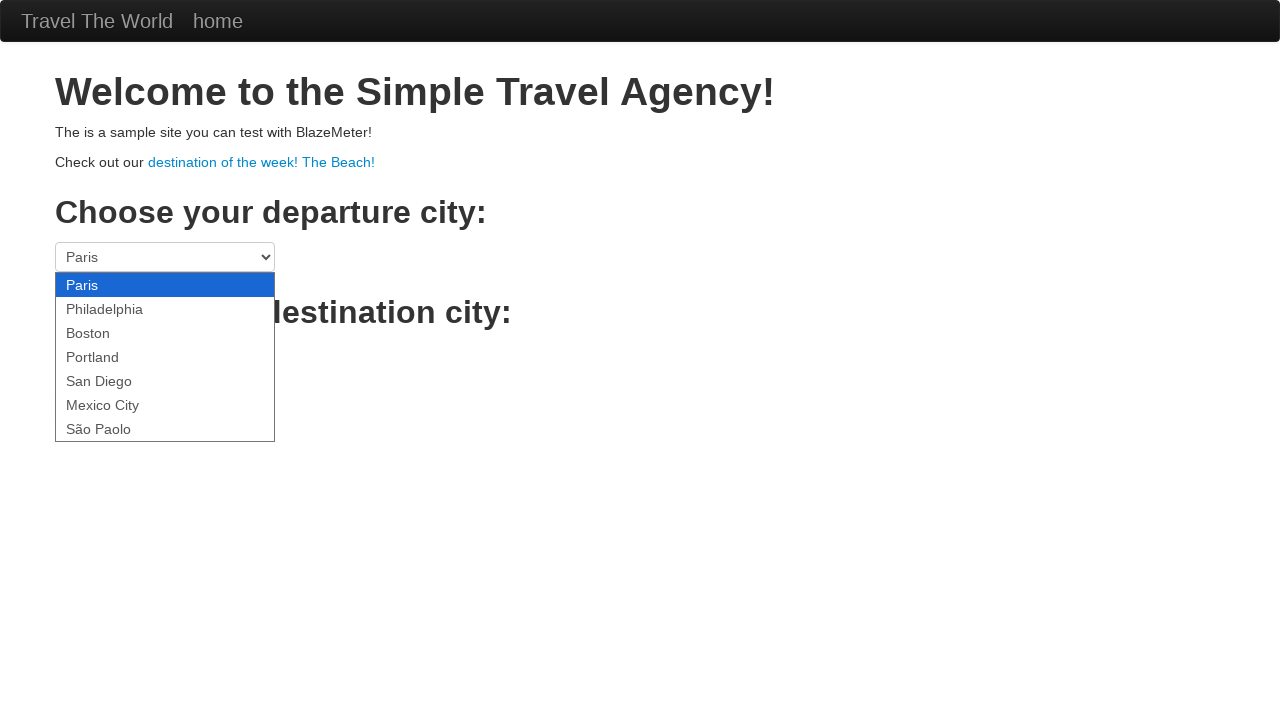

Selected Boston as departure city on select[name='fromPort']
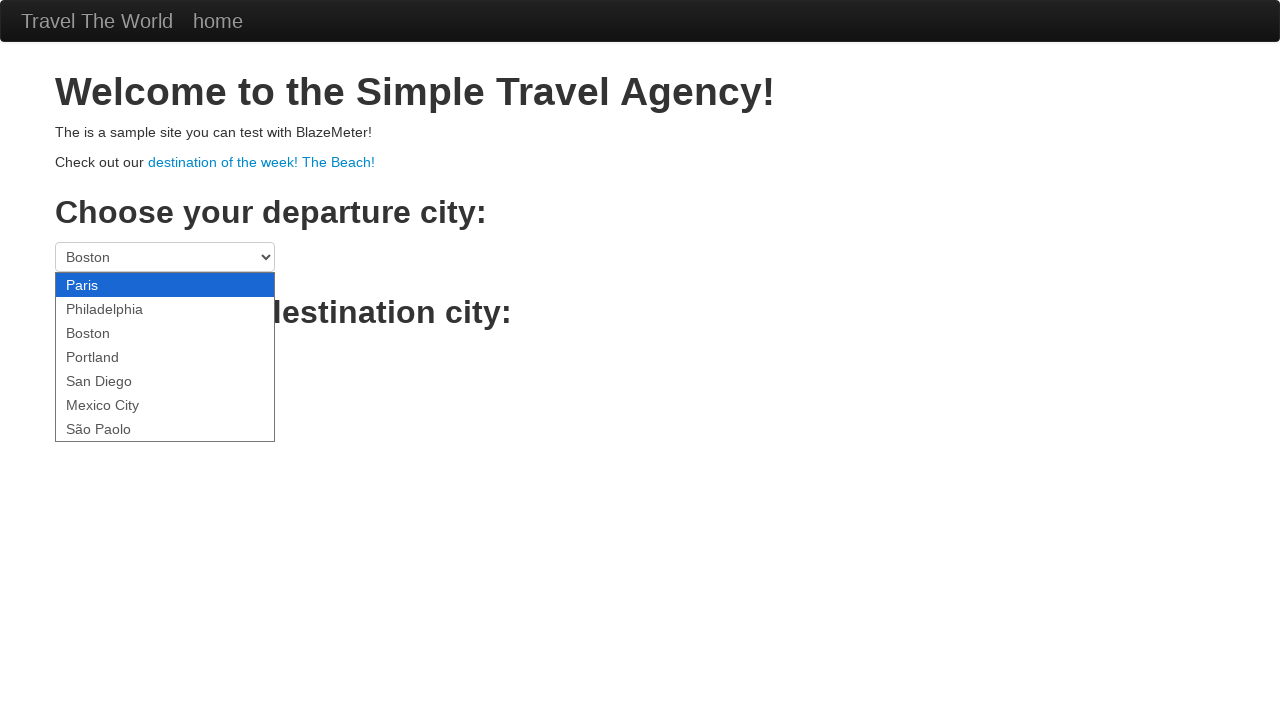

Clicked arrival city dropdown at (165, 357) on select[name='toPort']
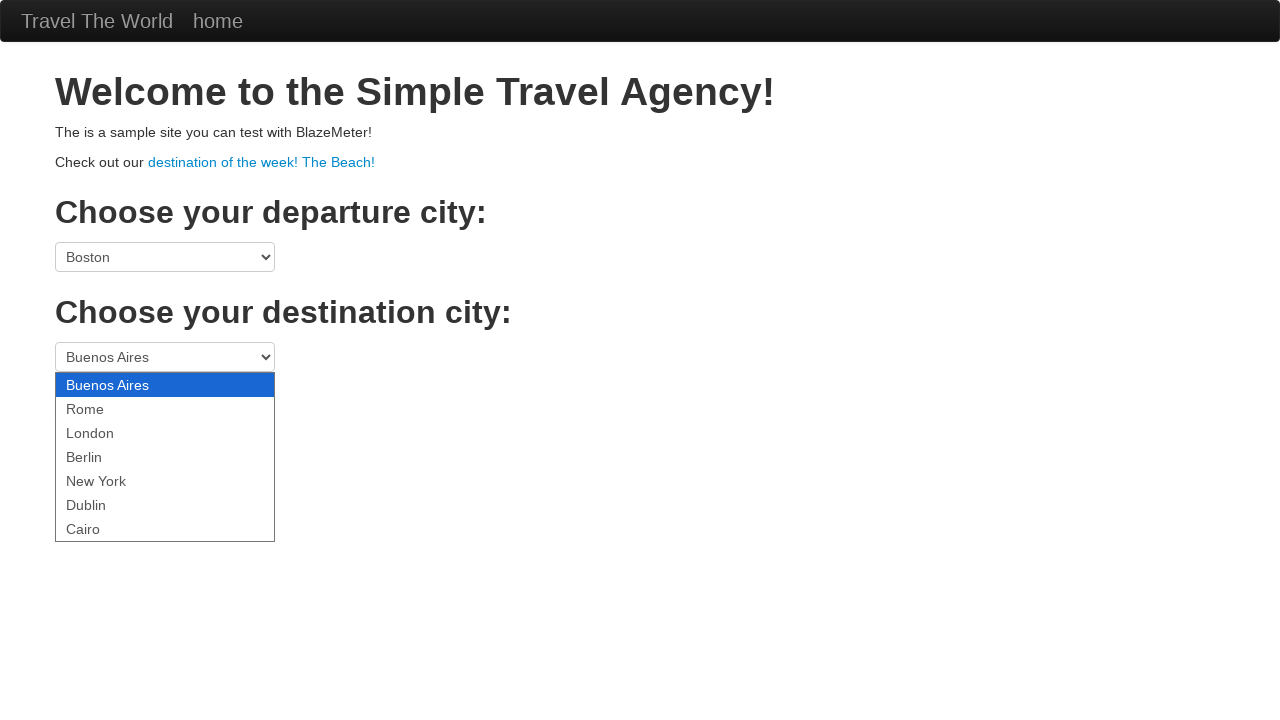

Selected London as arrival city on select[name='toPort']
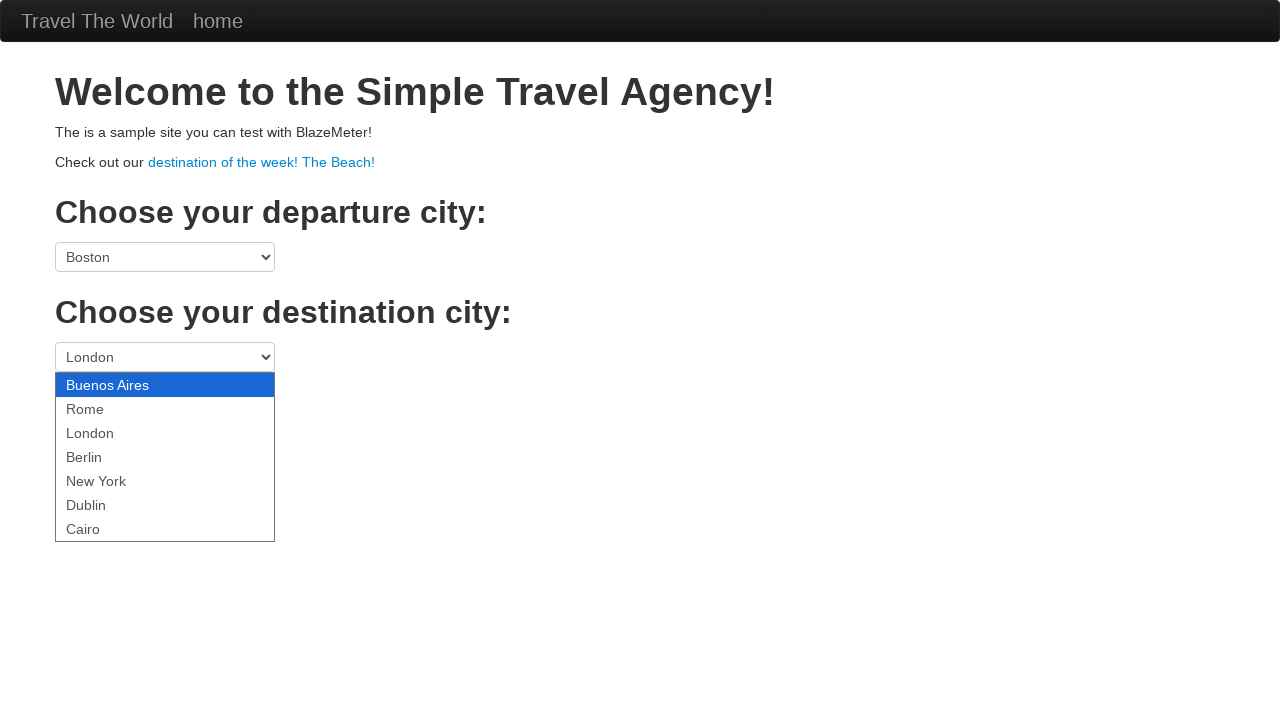

Clicked Find Flights button at (105, 407) on .btn-primary
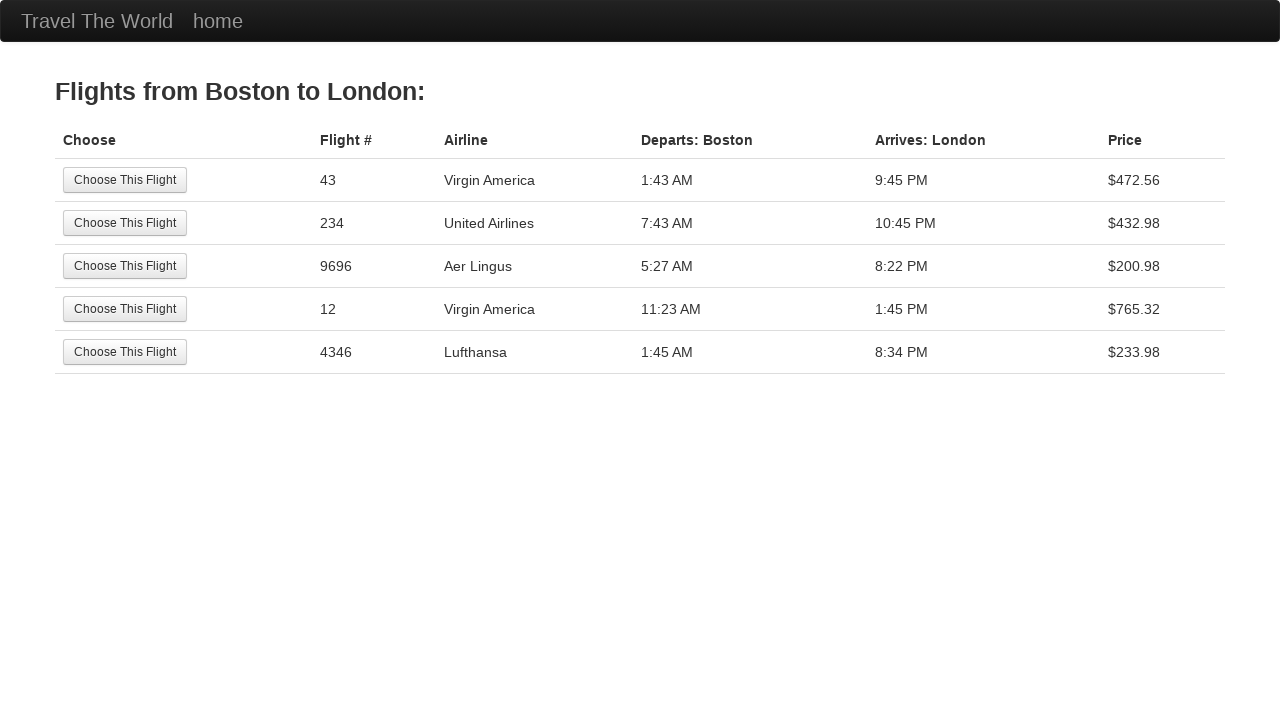

Selected first flight from available options at (125, 180) on tr:nth-child(1) .btn
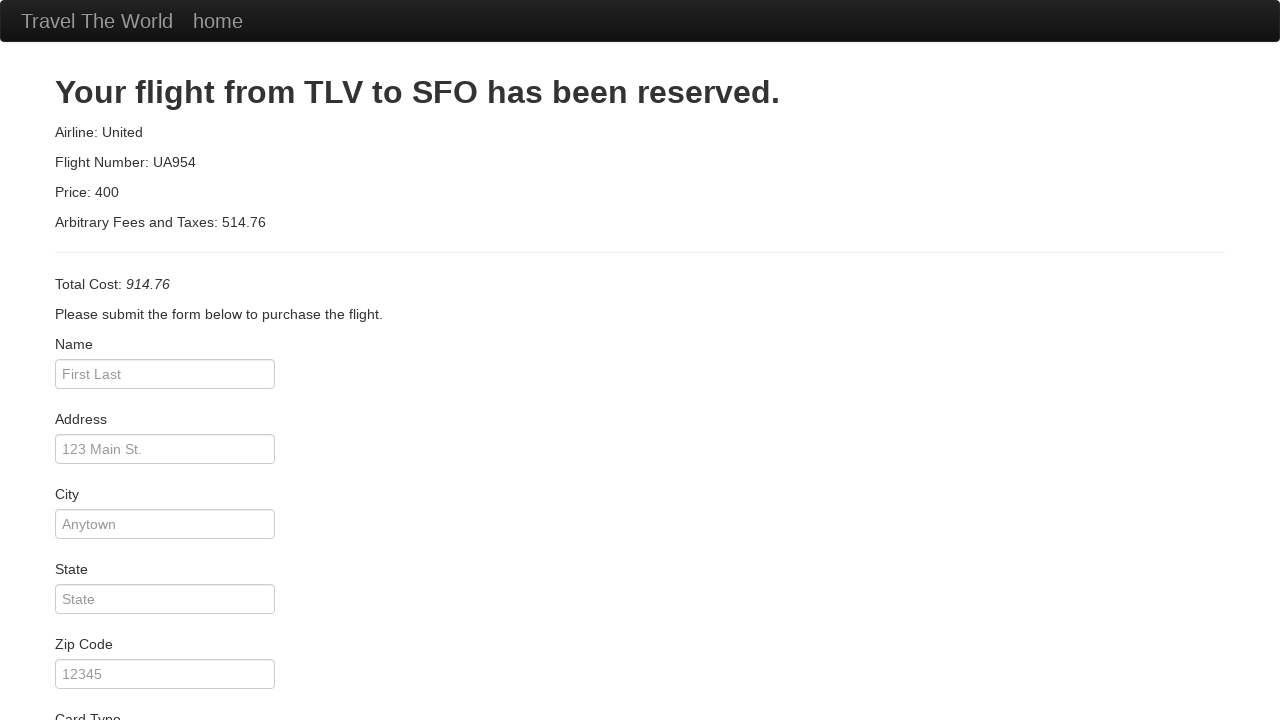

Clicked passenger name input field at (165, 374) on #inputName
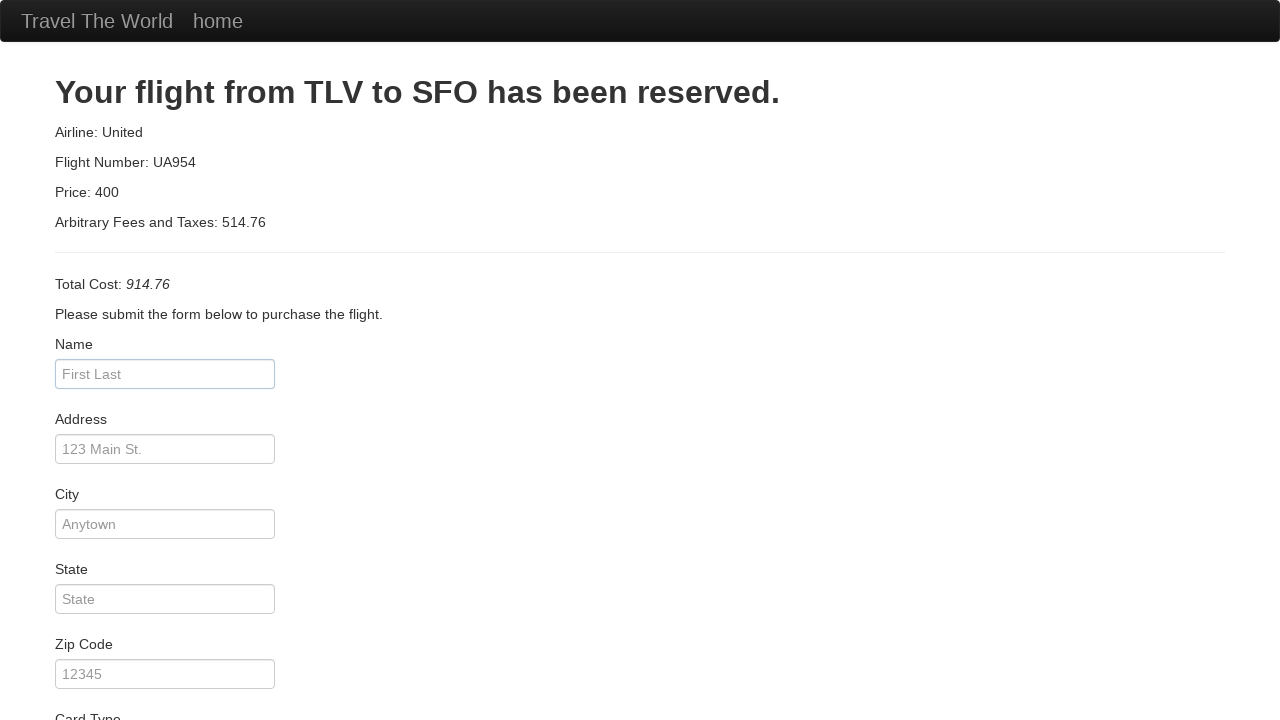

Filled passenger name as 'Johnny' on #inputName
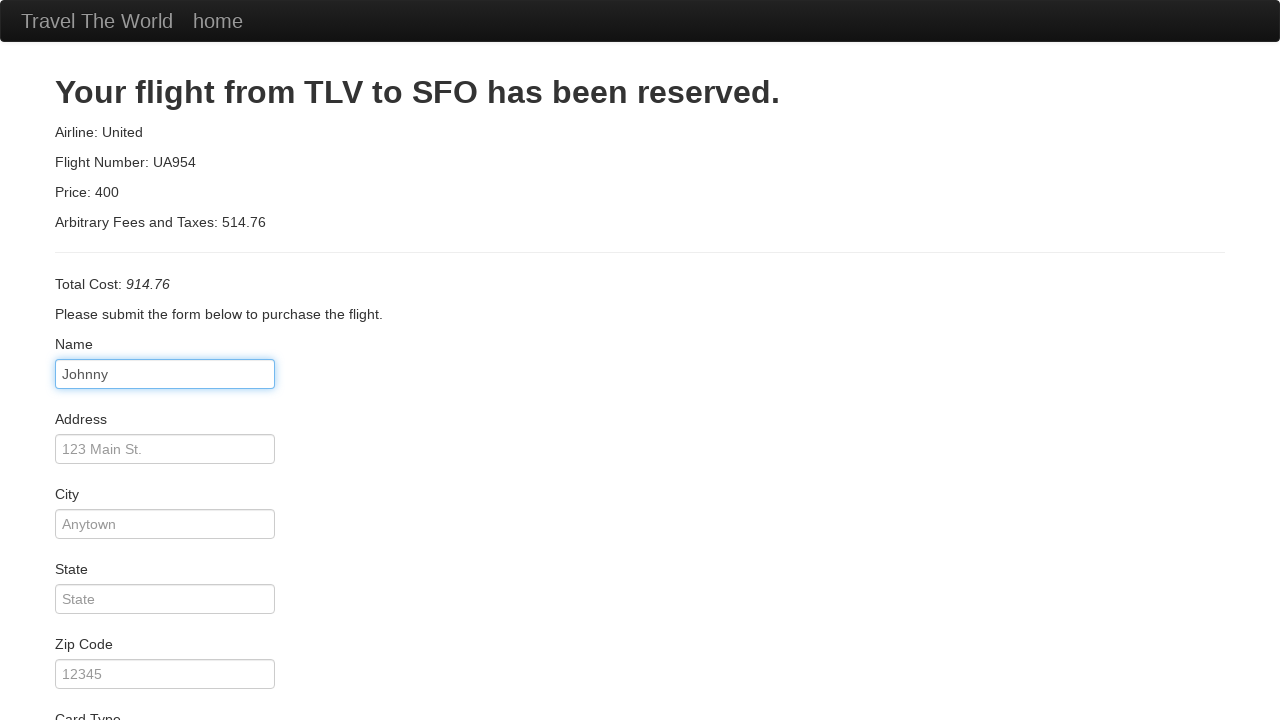

Filled address as '123 Street' on #address
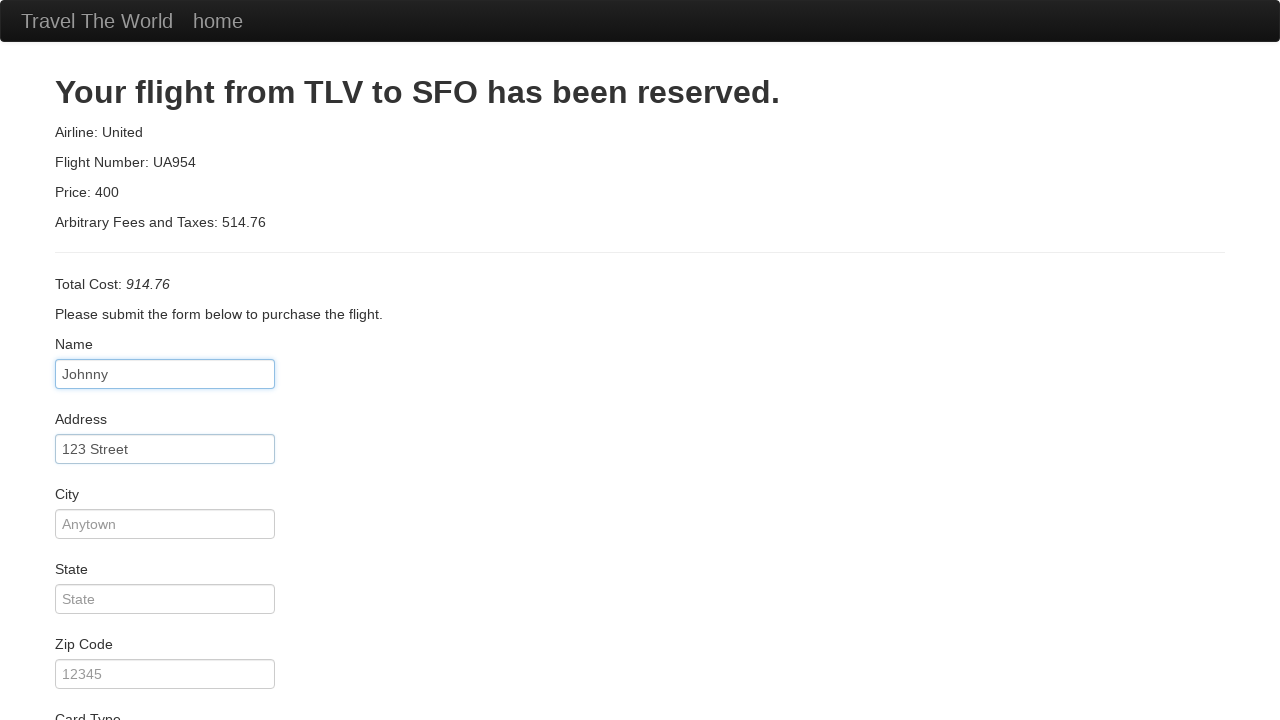

Filled city as 'SomeTown' on #city
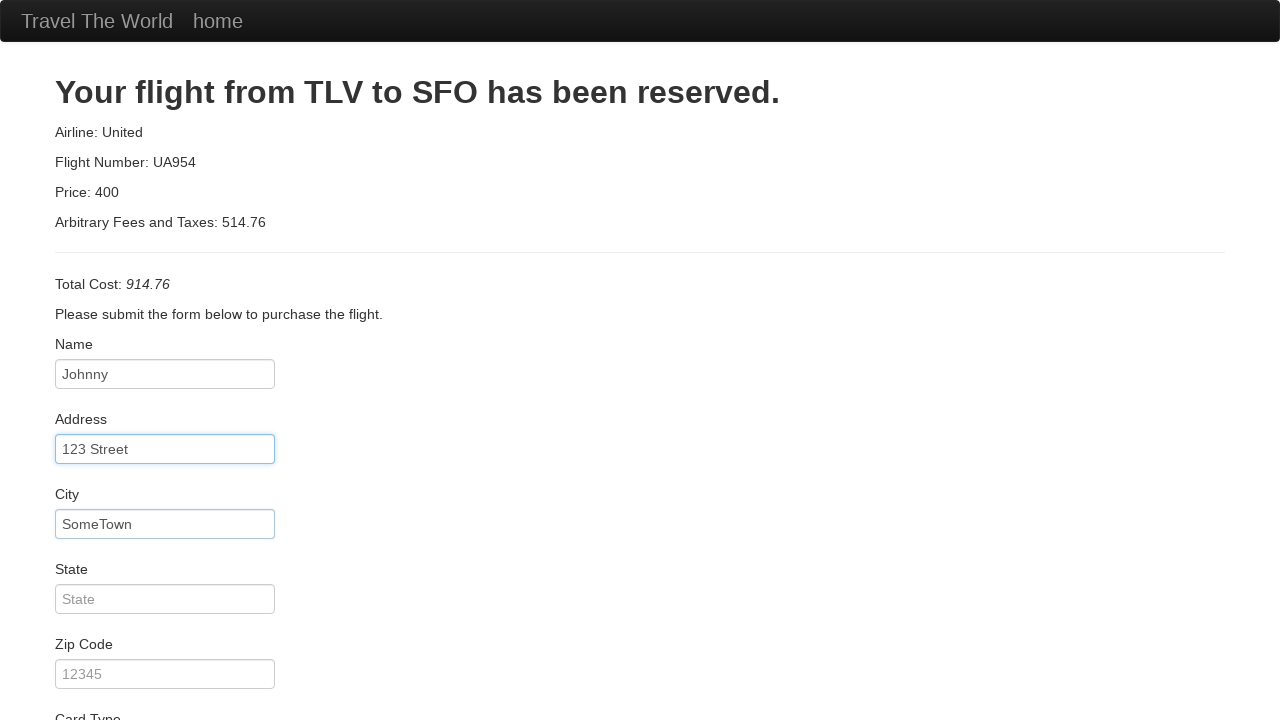

Filled state as 'New state' on #state
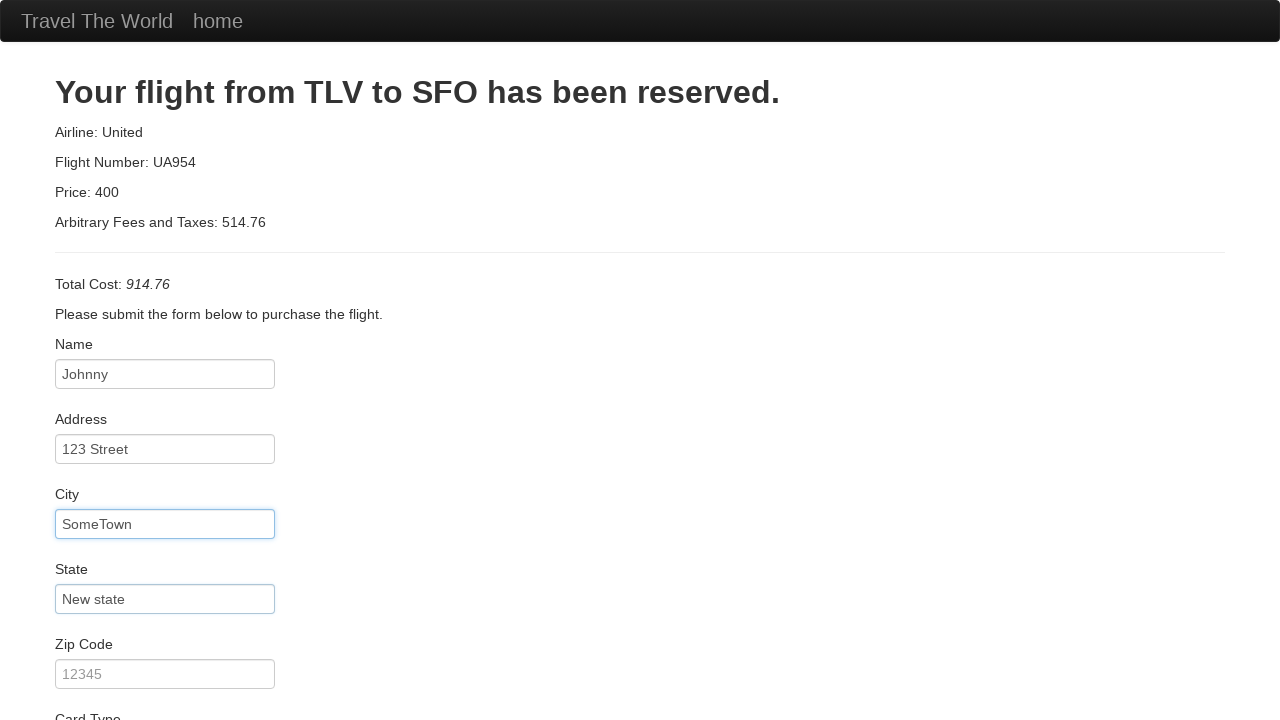

Filled zip code as '9876' on #zipCode
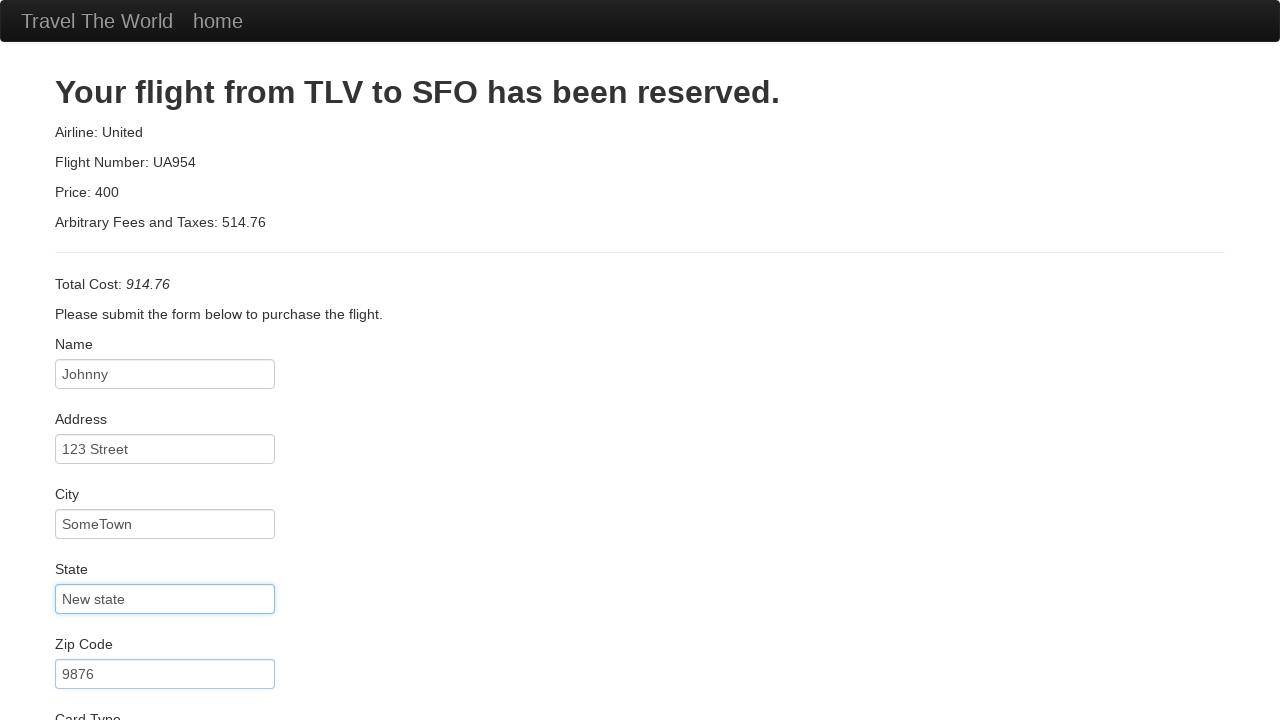

Filled credit card number as '4' on #creditCardNumber
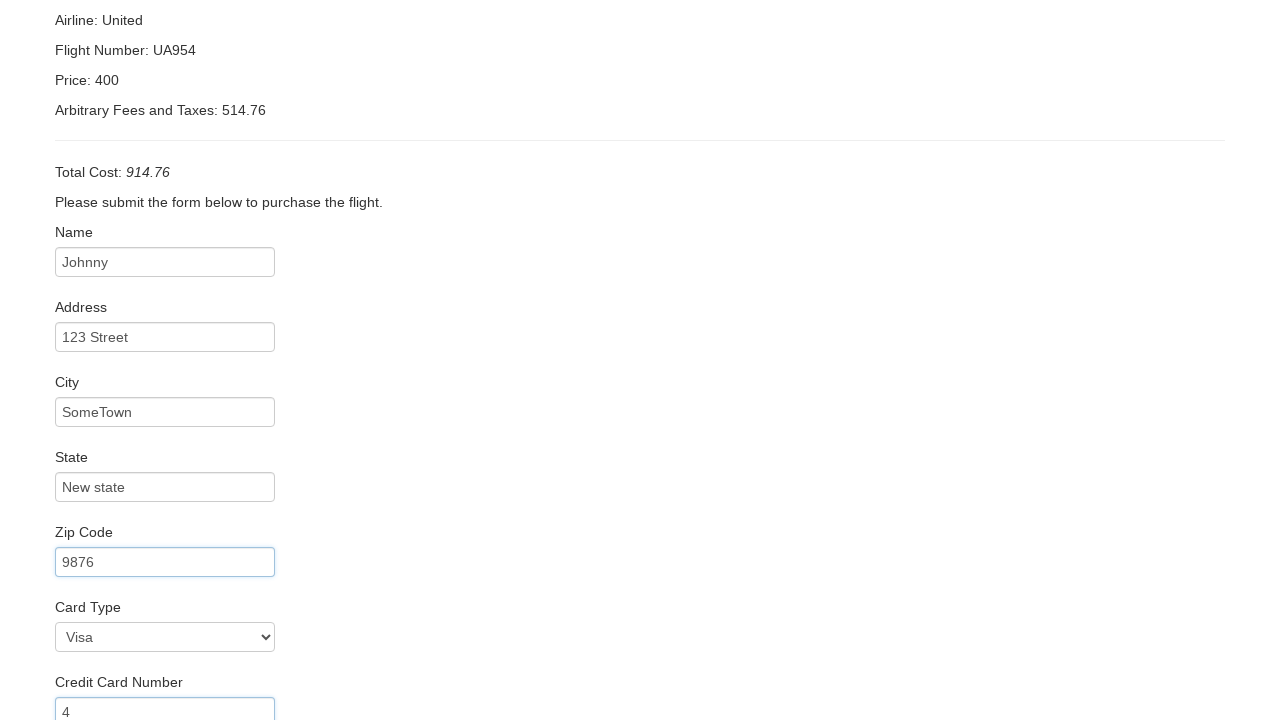

Filled credit card year as '2022' on #creditCardYear
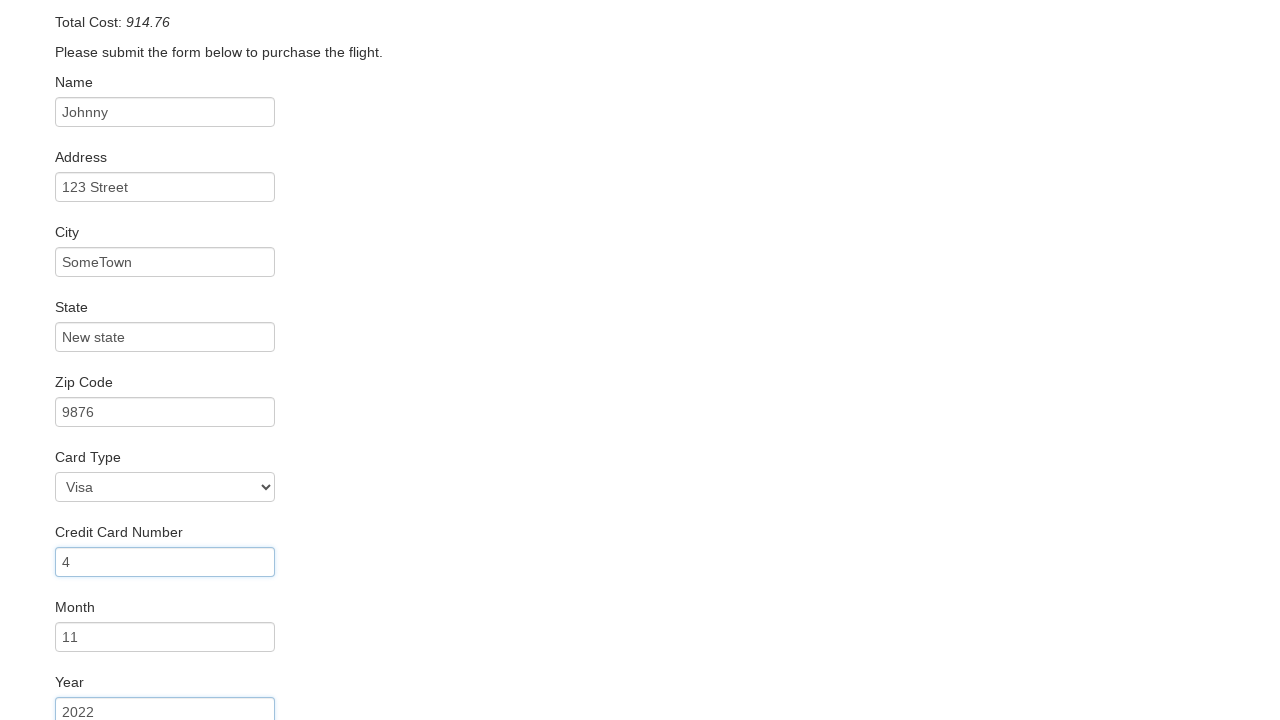

Filled name on card as 'John Michael' on #nameOnCard
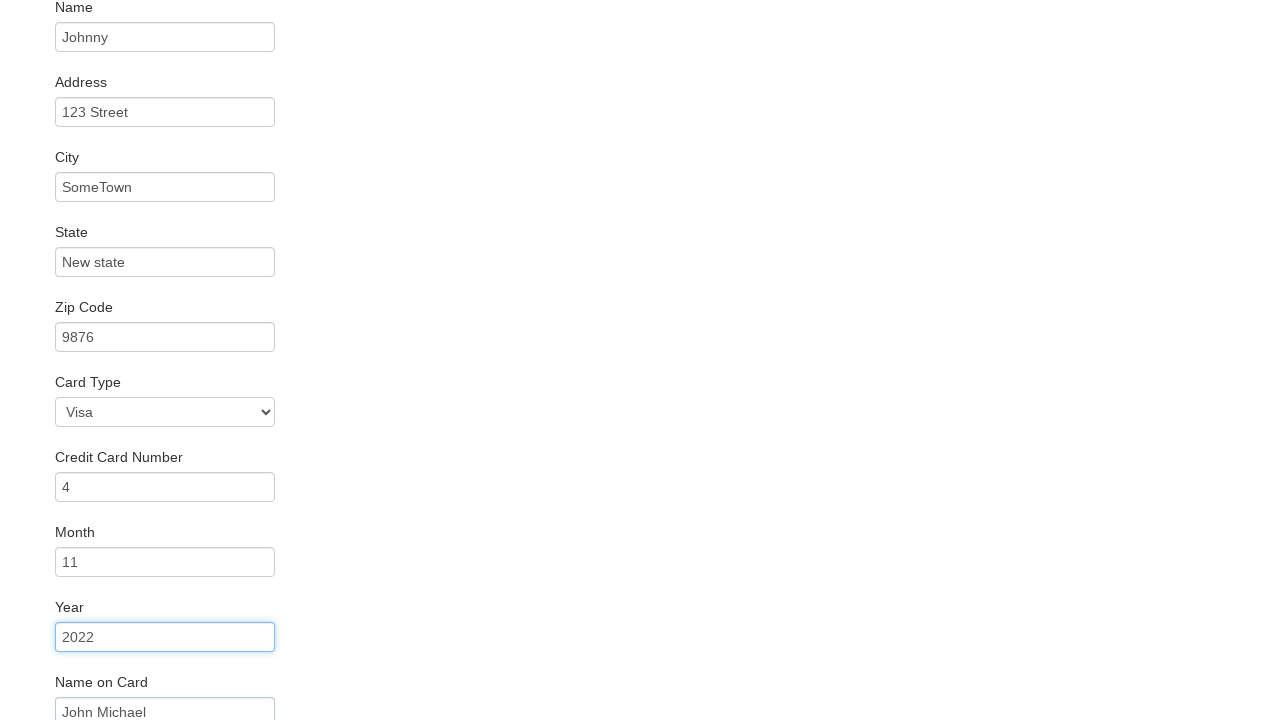

Clicked Remember Me checkbox at (640, 652) on .checkbox
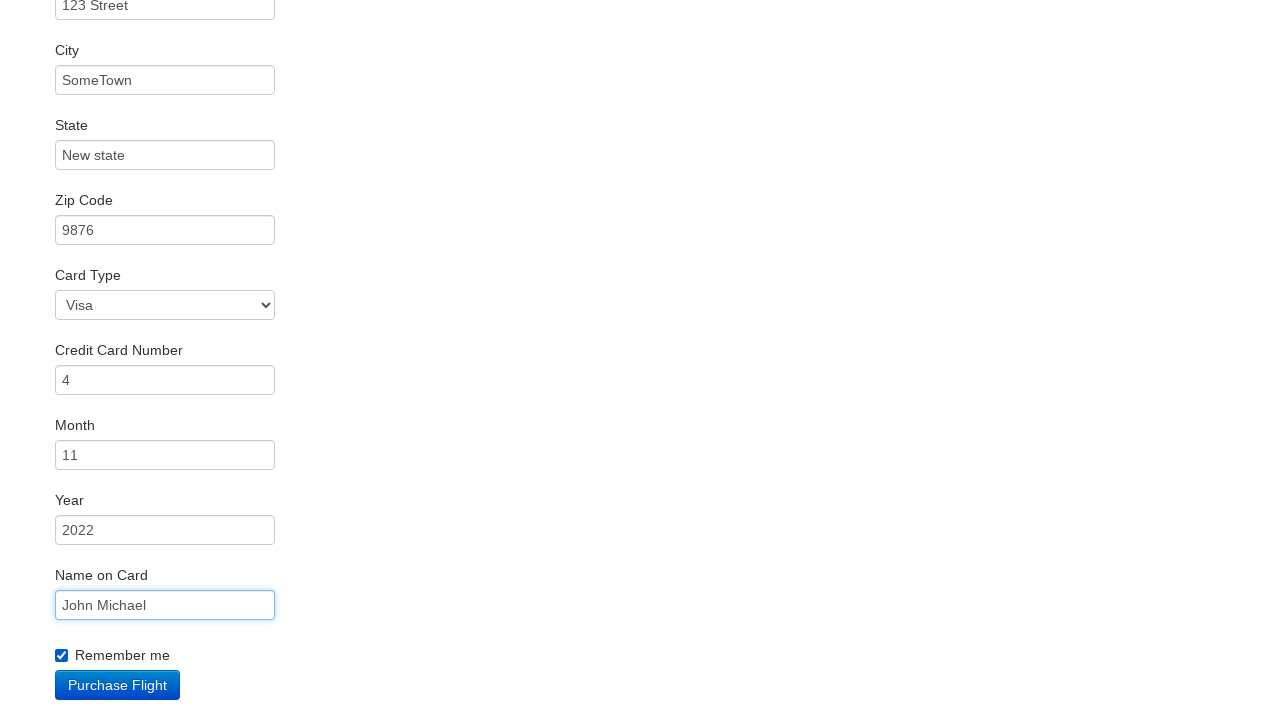

Clicked button to confirm booking at (118, 685) on .btn-primary
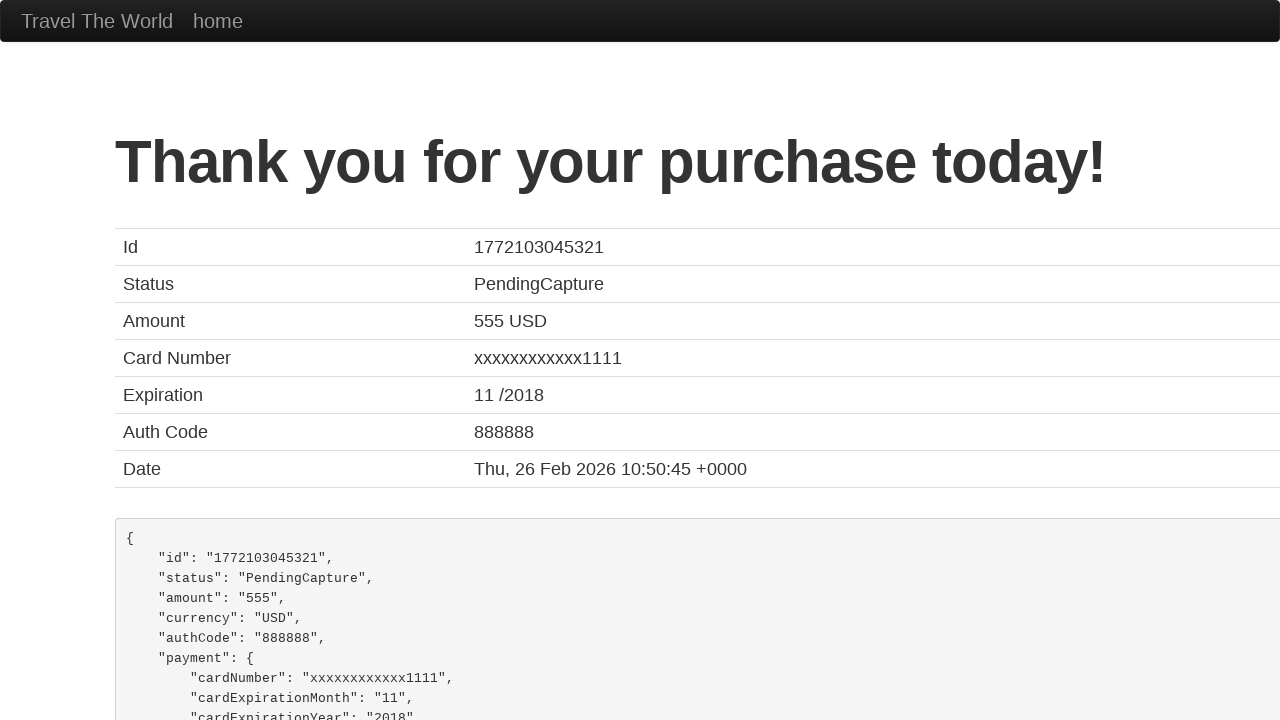

Booking confirmation page loaded successfully
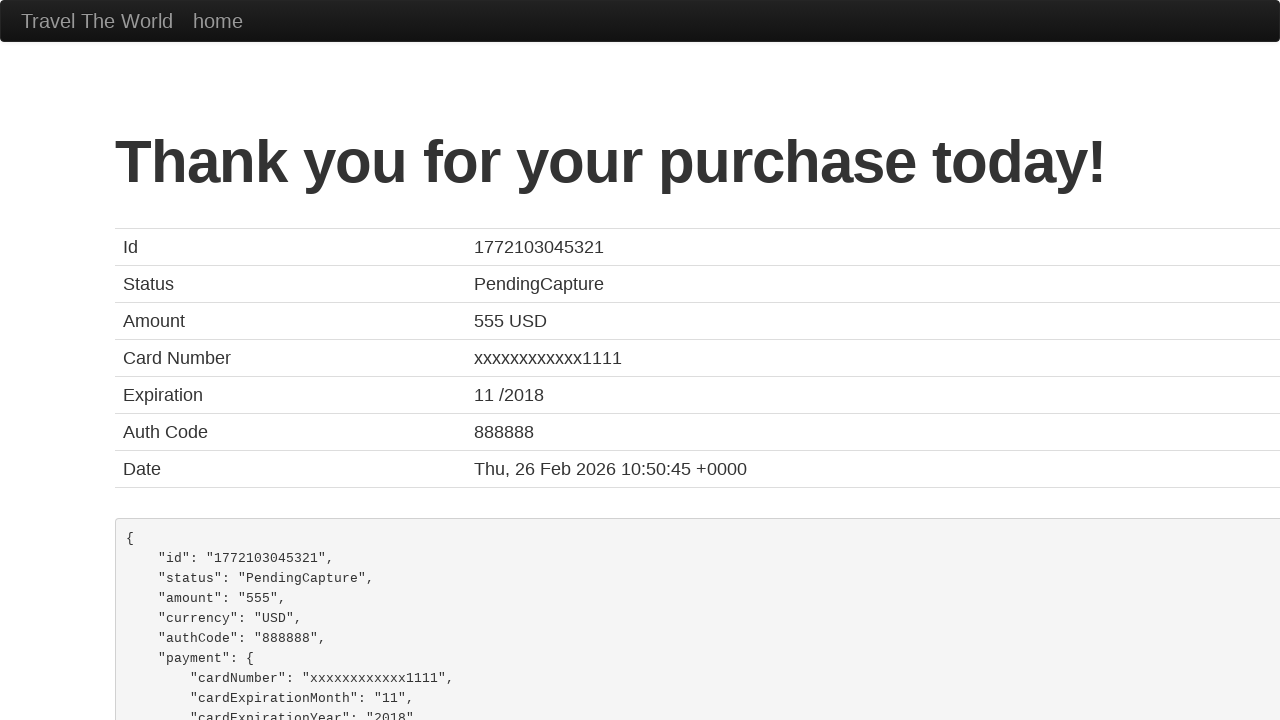

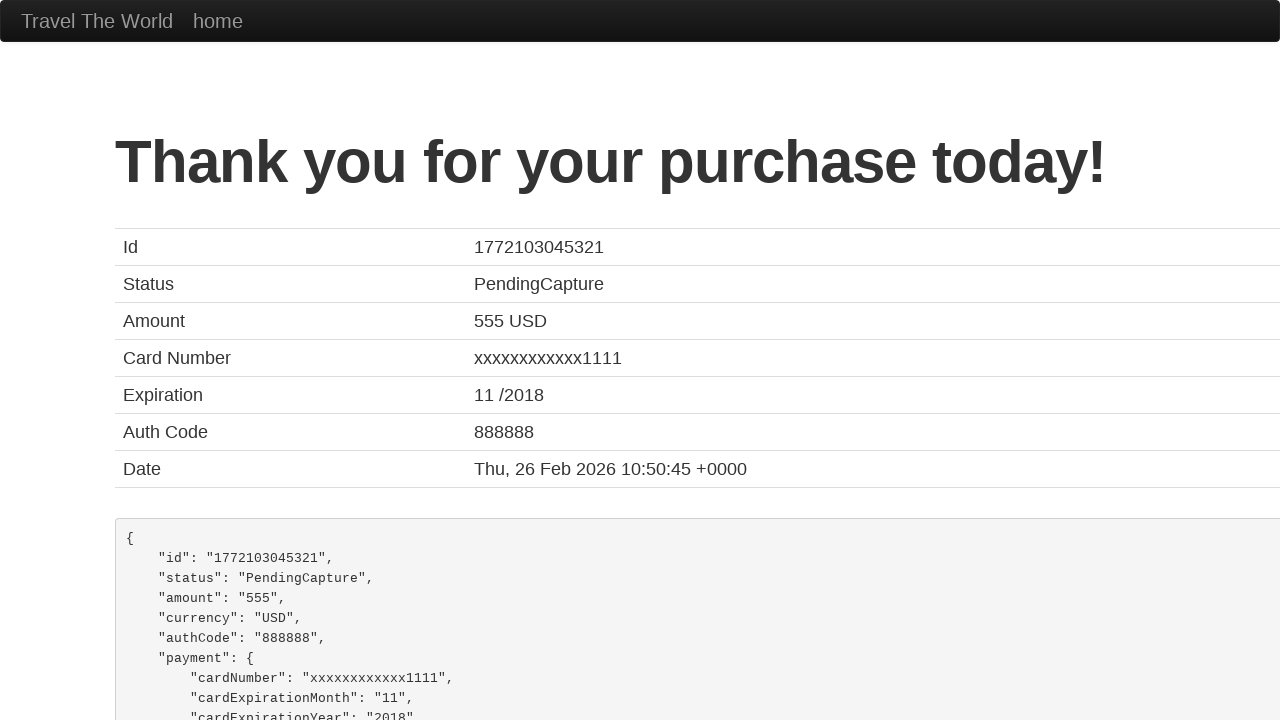